Tests a todo application by checking off items, adding a new todo, archiving completed items, and verifying the remaining count

Starting URL: http://crossbrowsertesting.github.io/todo-app.html

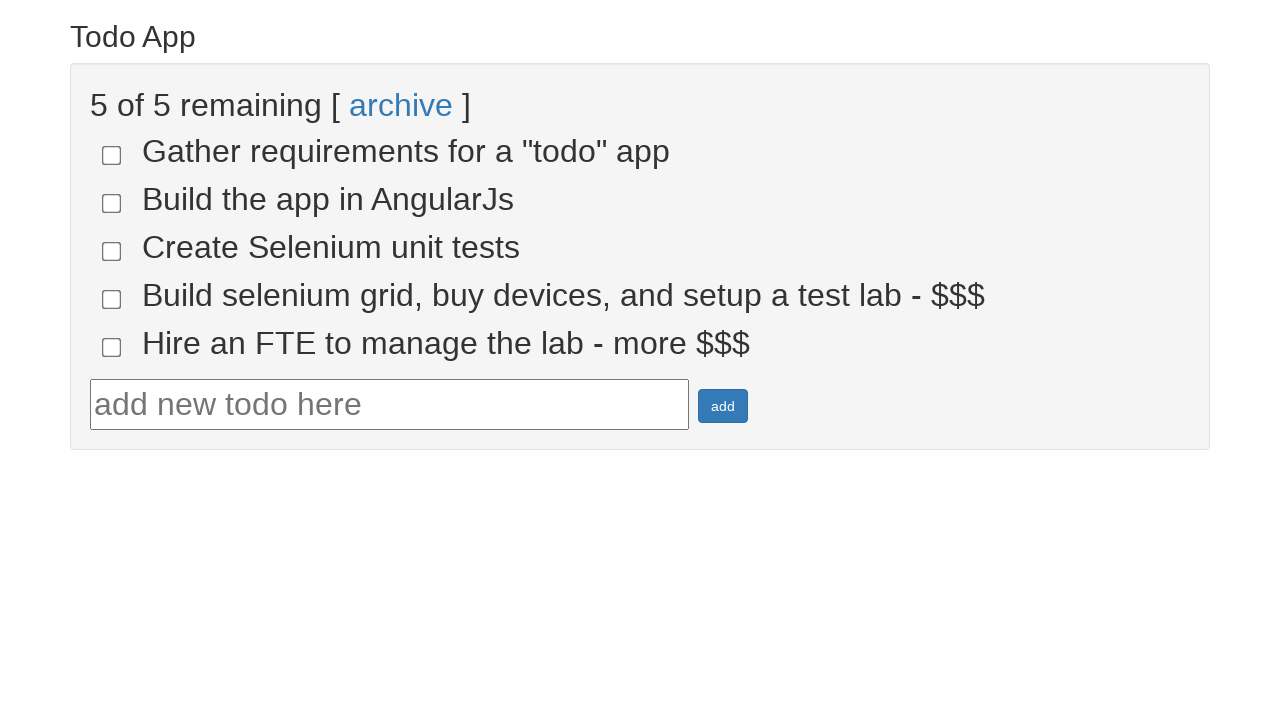

Checked off todo item 4 at (112, 299) on input[name='todo-4']
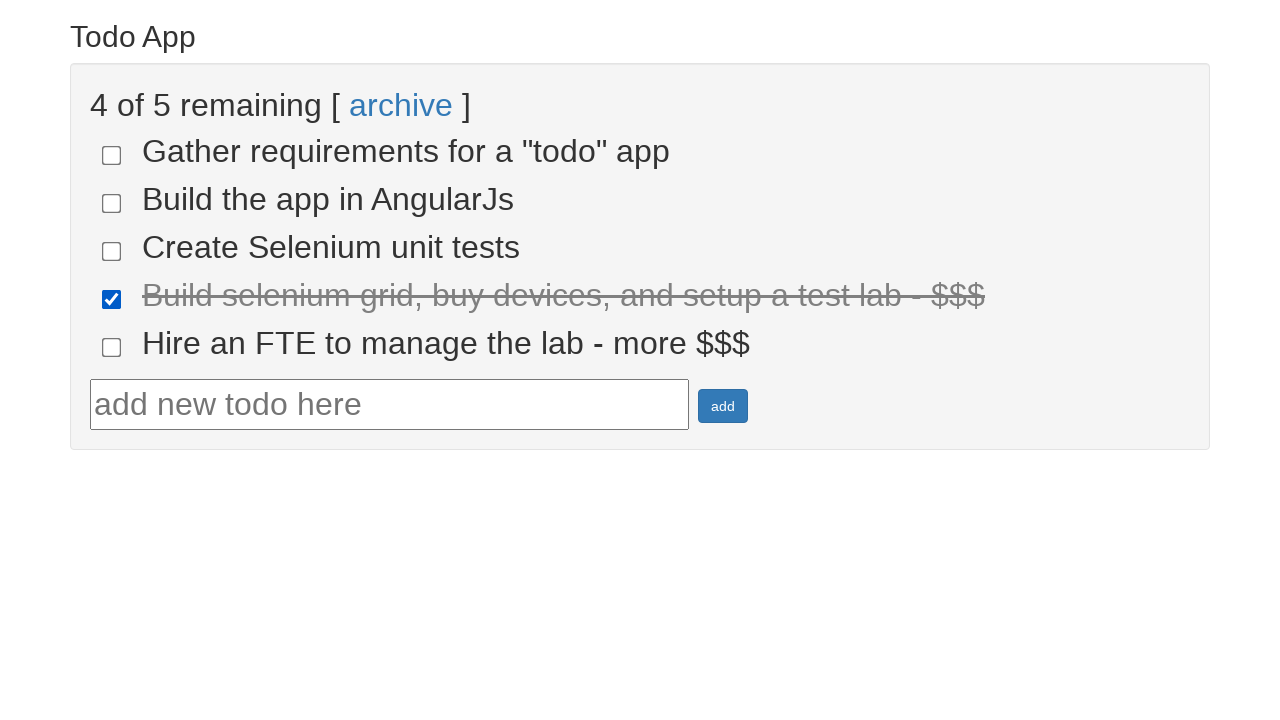

Checked off todo item 5 at (112, 347) on input[name='todo-5']
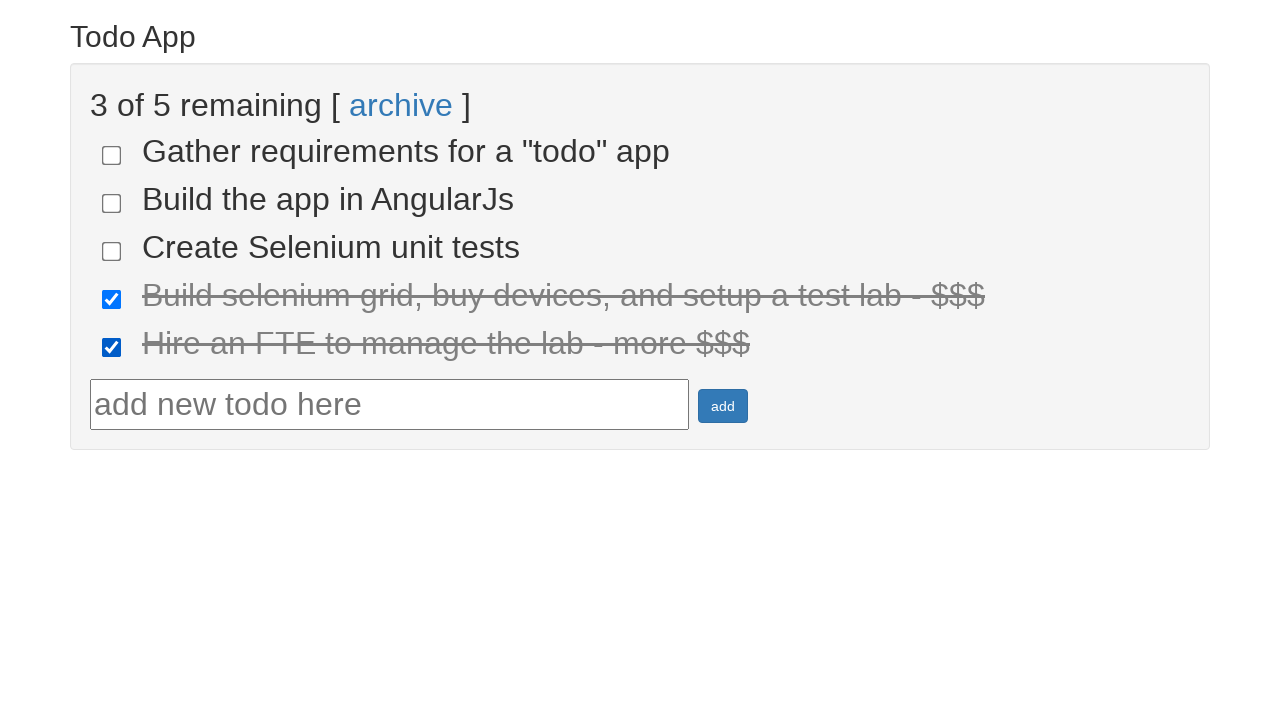

Filled in new todo item text 'Run your first Selenium Test' on #todotext
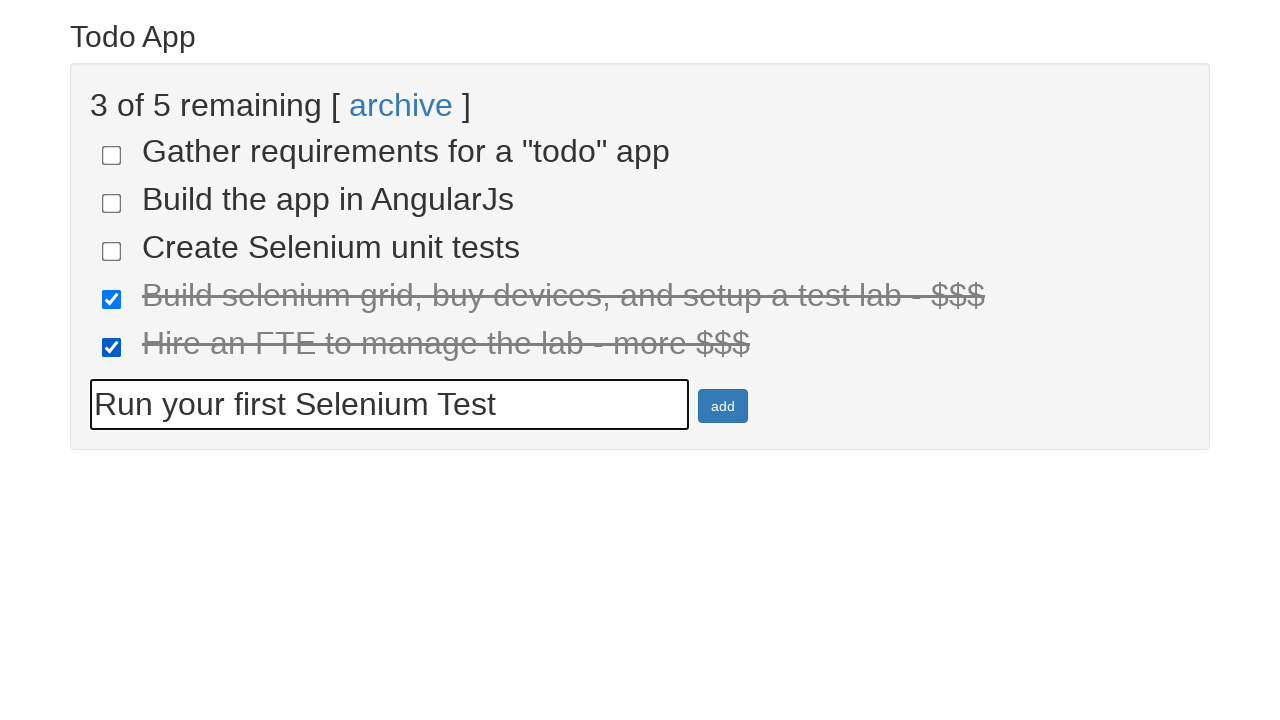

Clicked archive button to archive completed items at (401, 105) on text=archive
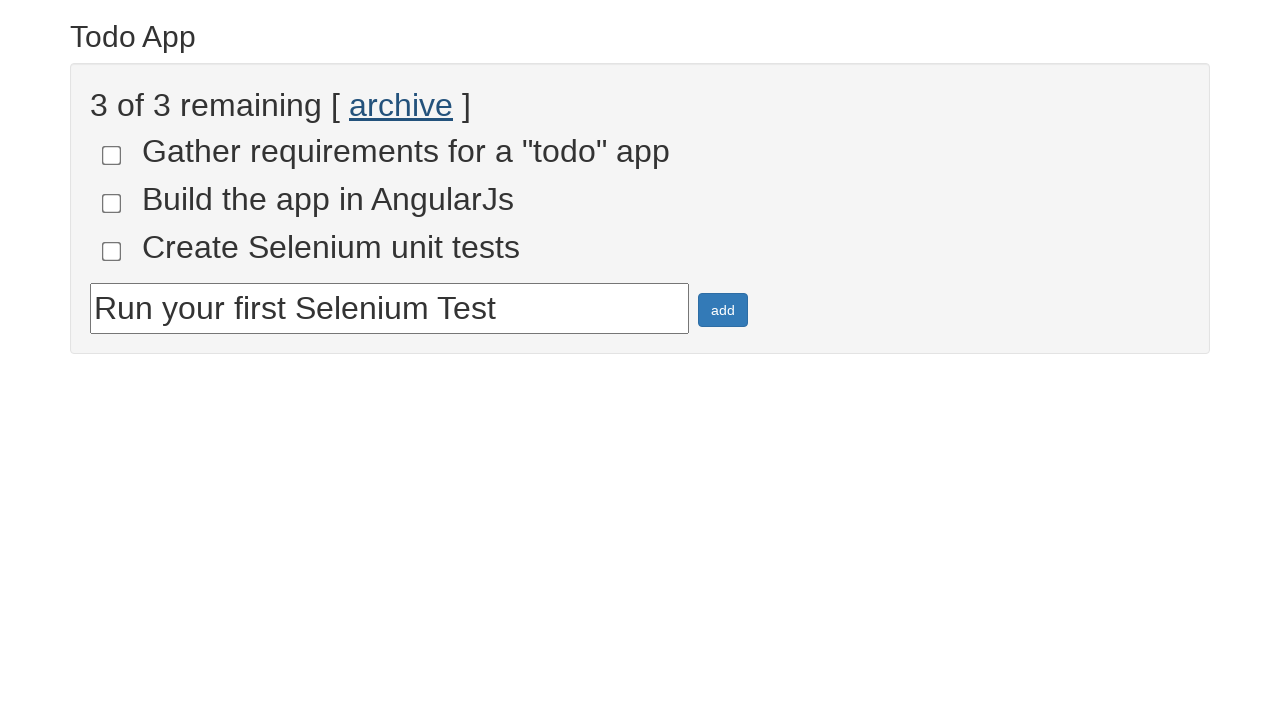

Waited for ng-pristine elements to load
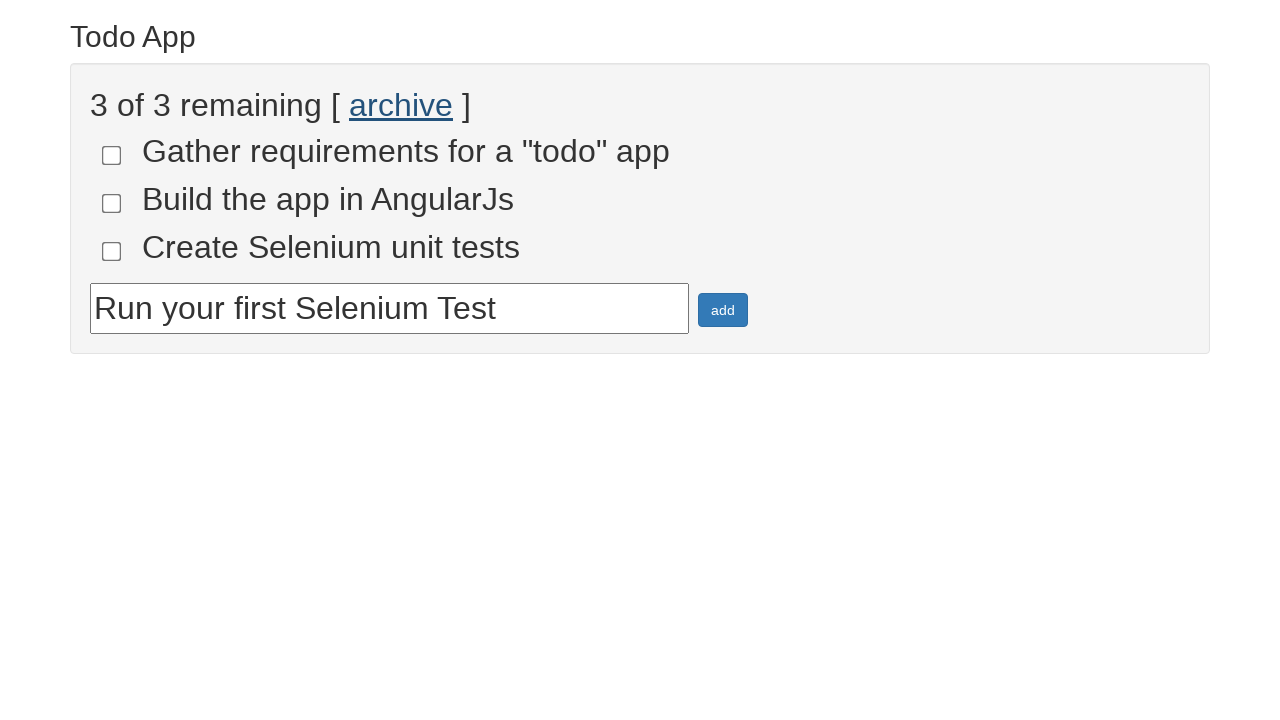

Retrieved all ng-pristine elements (found 3)
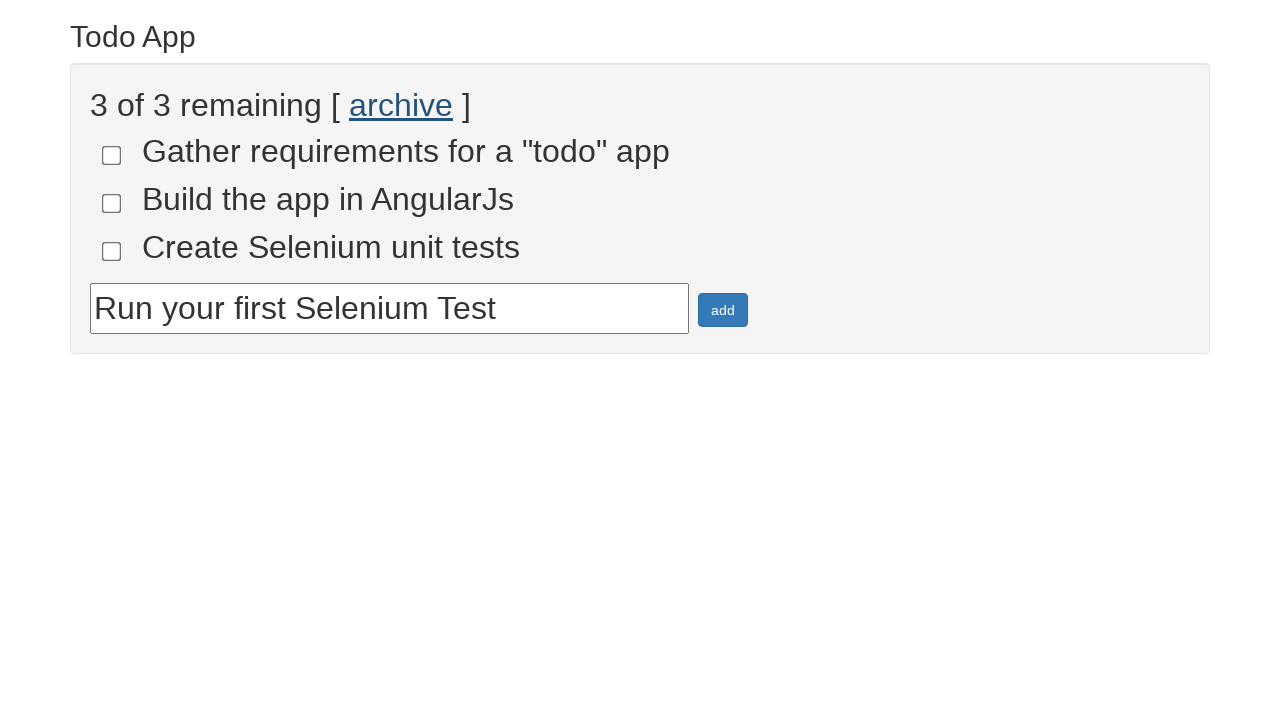

Verified that exactly 3 remaining todo items are present
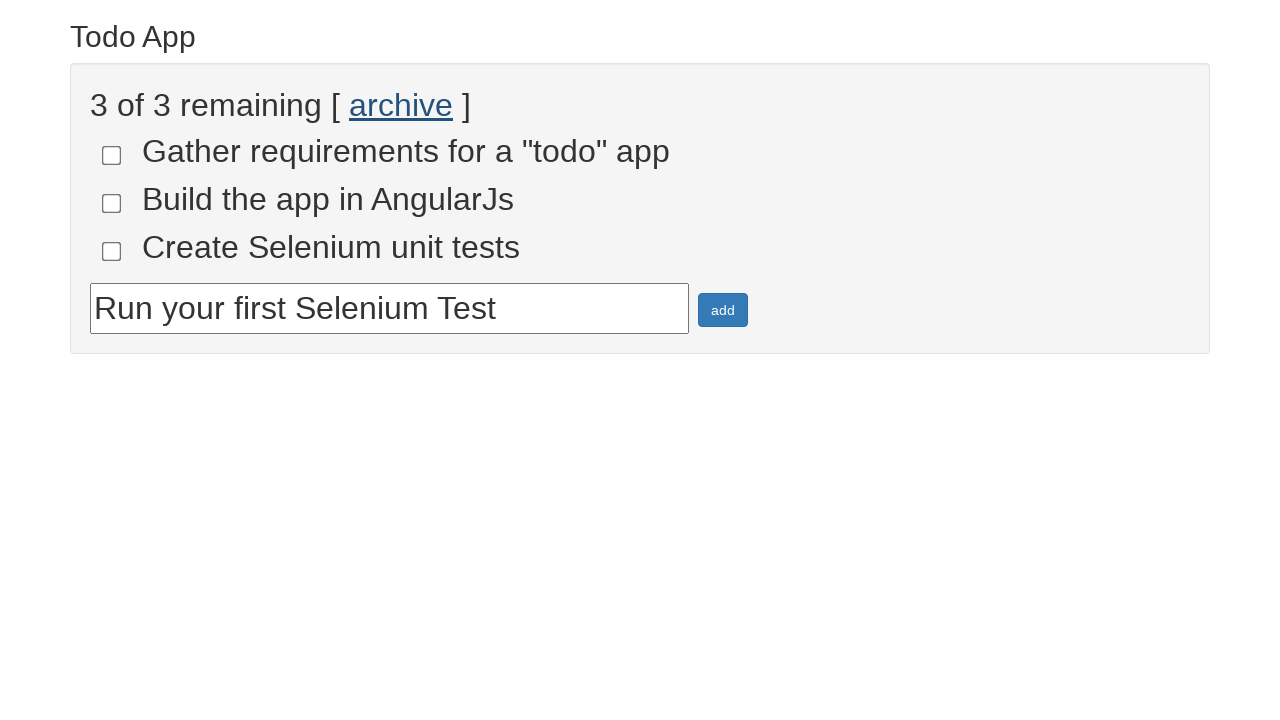

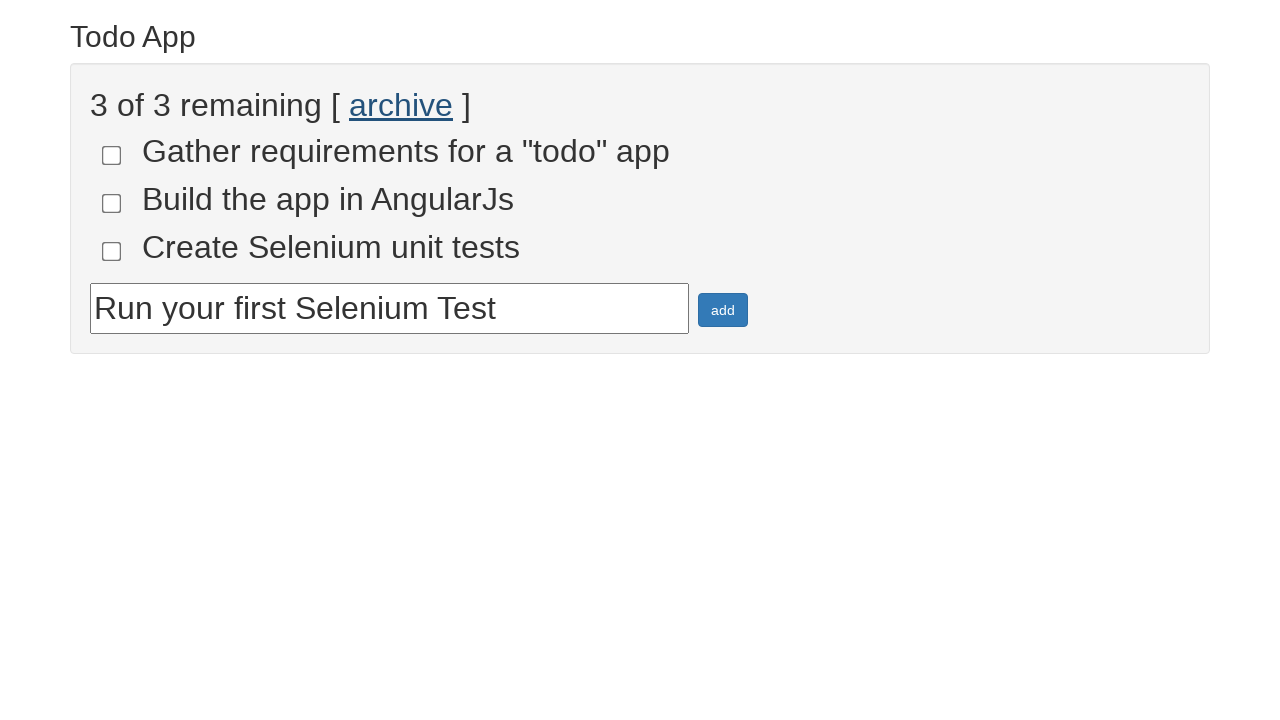